Tests link navigation by clicking on a Home link and verifying page navigation

Starting URL: https://demoqa.com/webtables

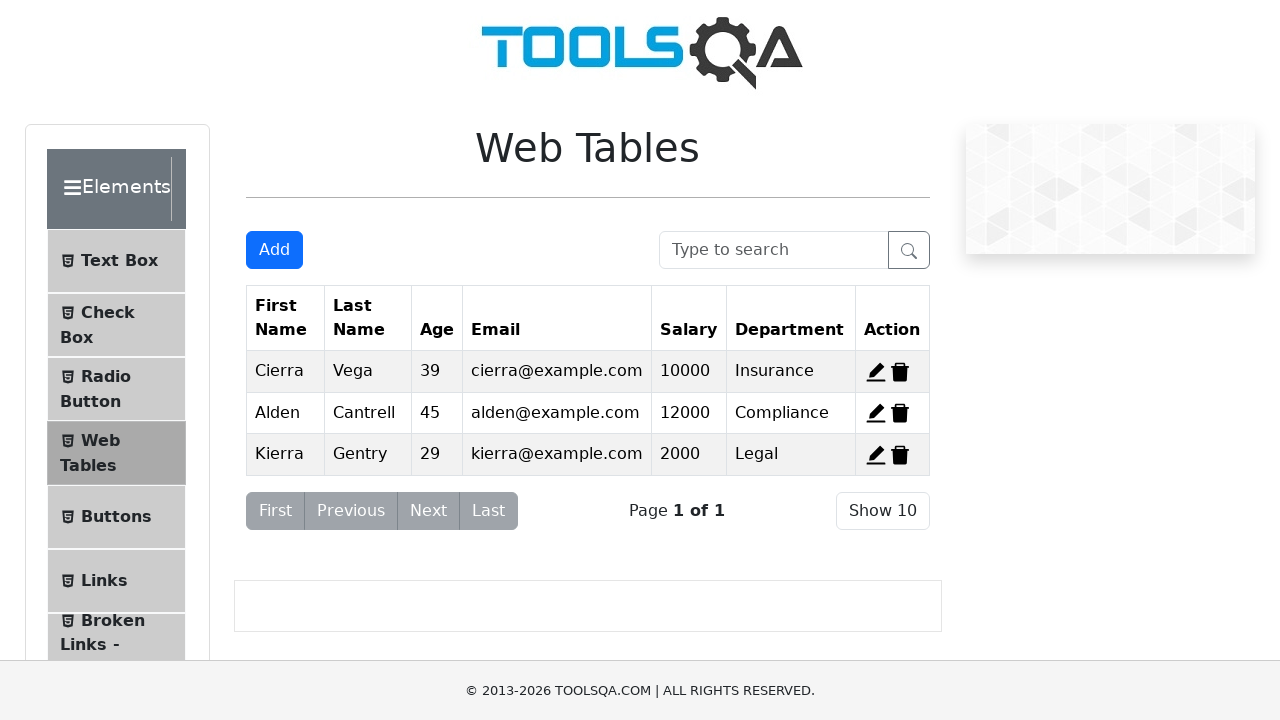

Scrolled down 350px to reveal links menu item
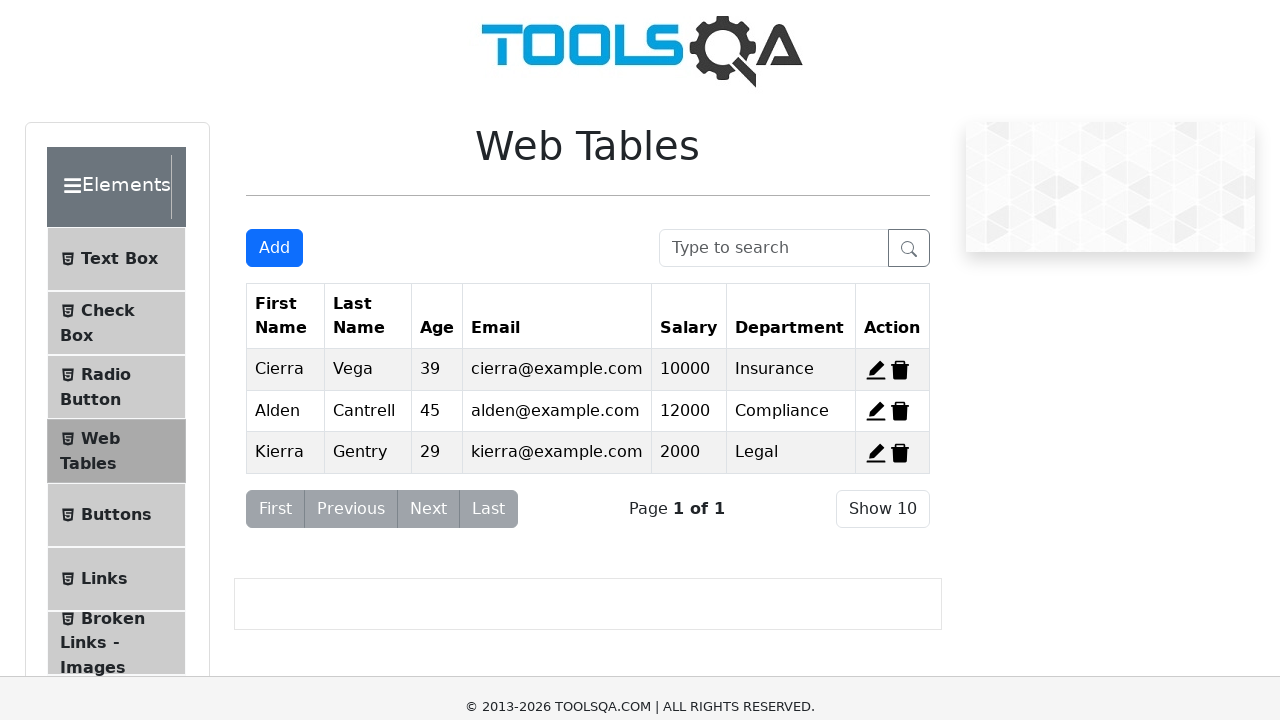

Clicked on Links menu item at (116, 231) on li#item-5
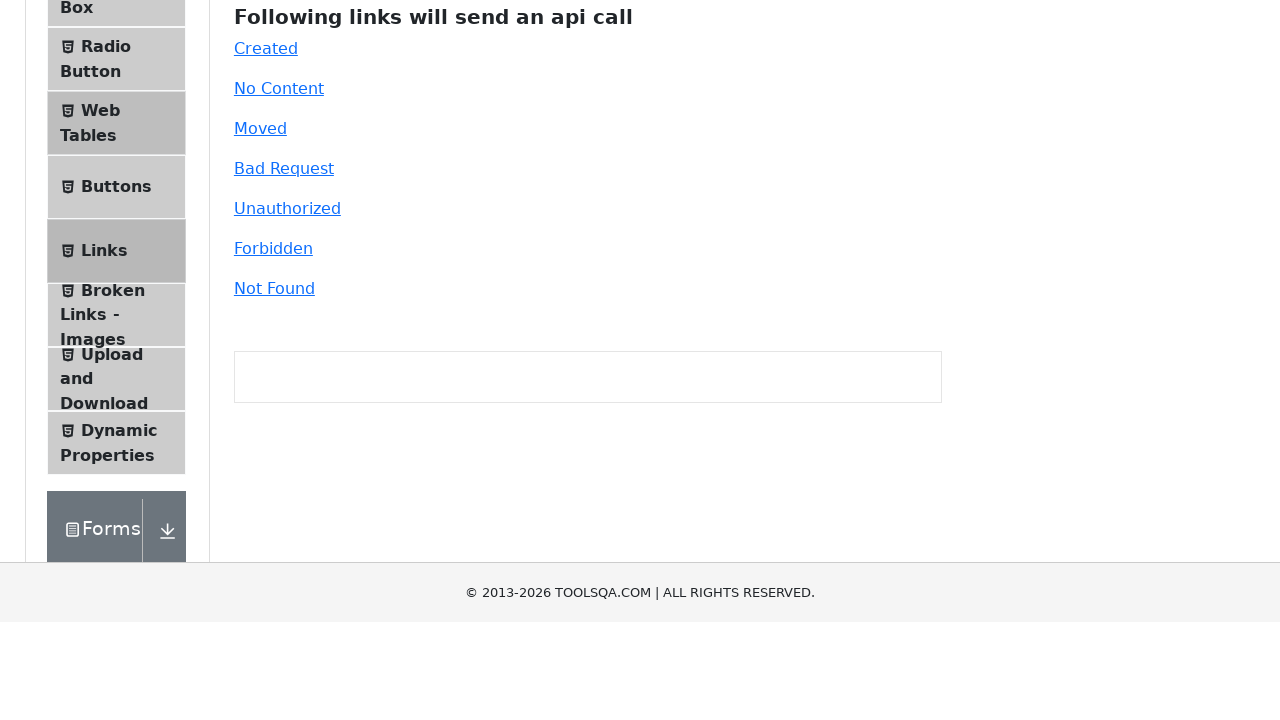

Clicked on Home link at (258, 46) on a:has-text('Home')
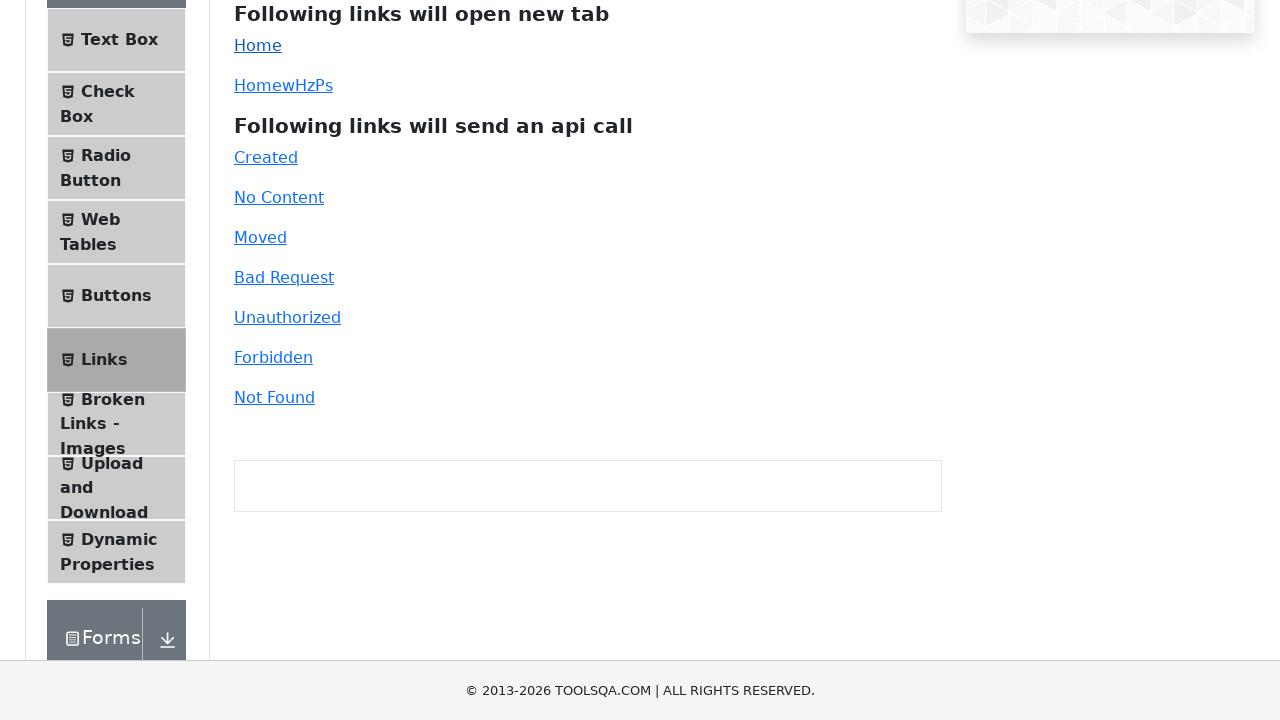

Waited 1000ms for new tab/window to load
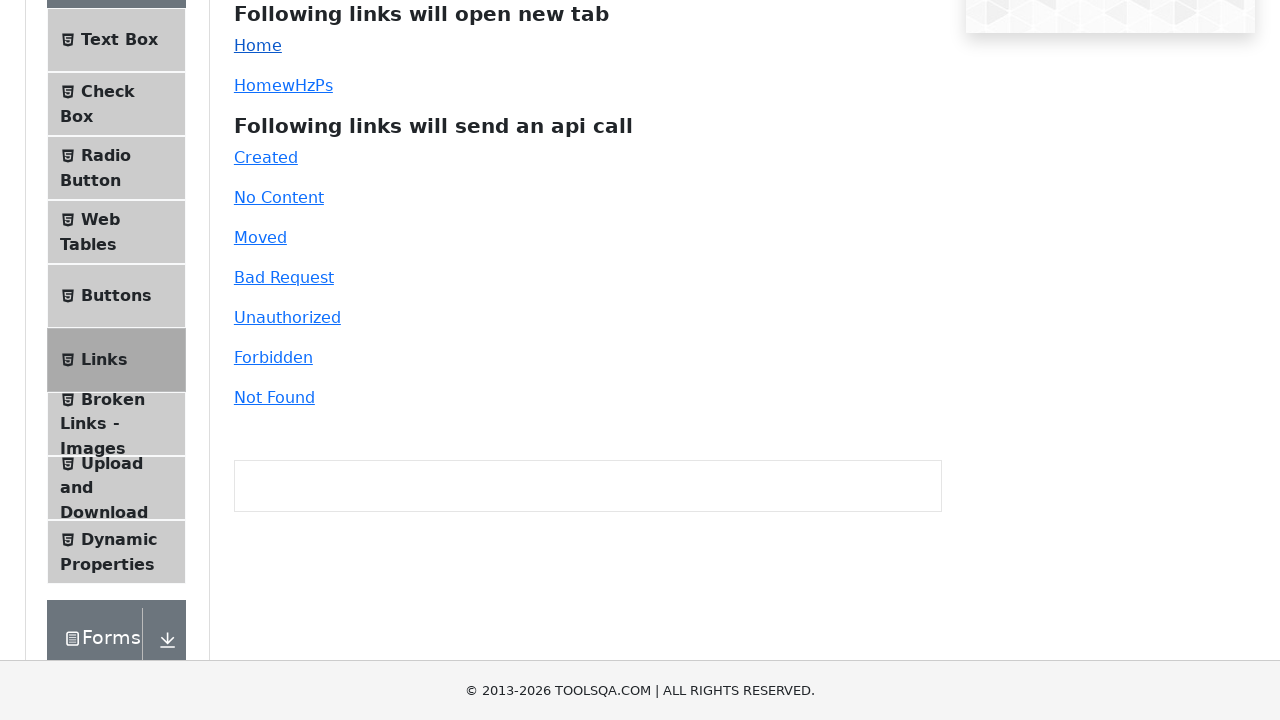

Navigated back to previous page
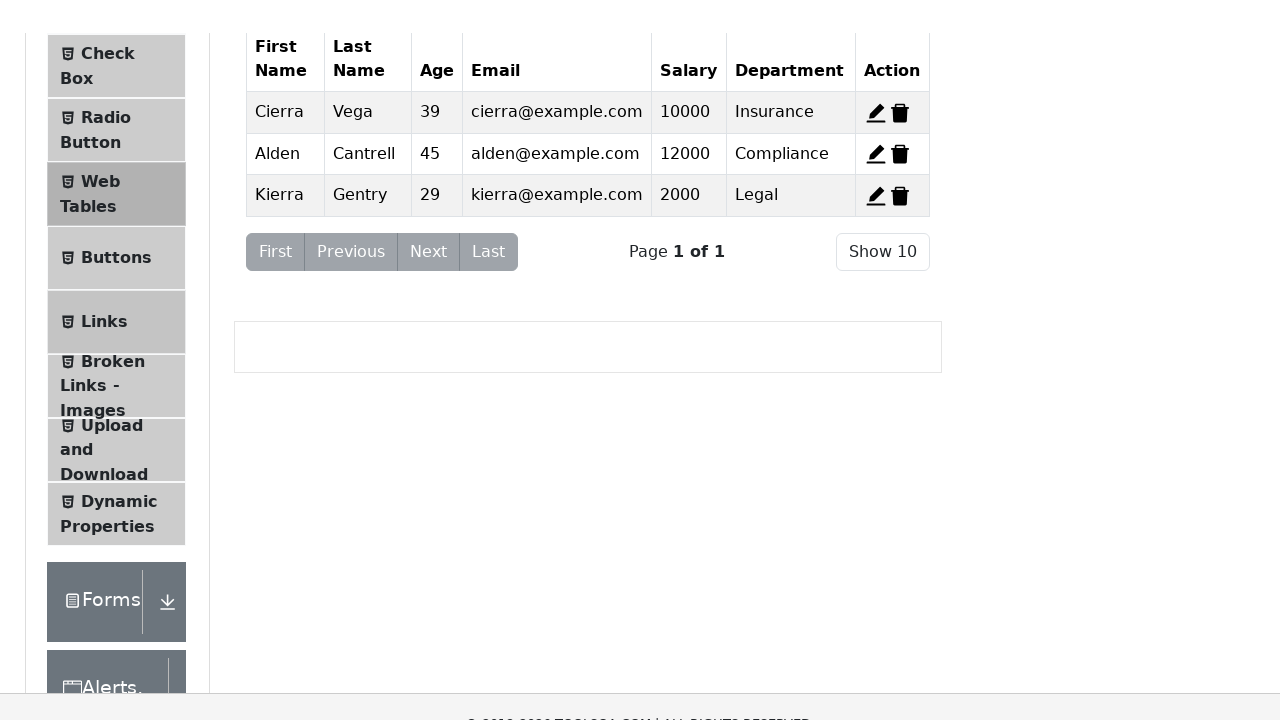

Scrolled down 450px
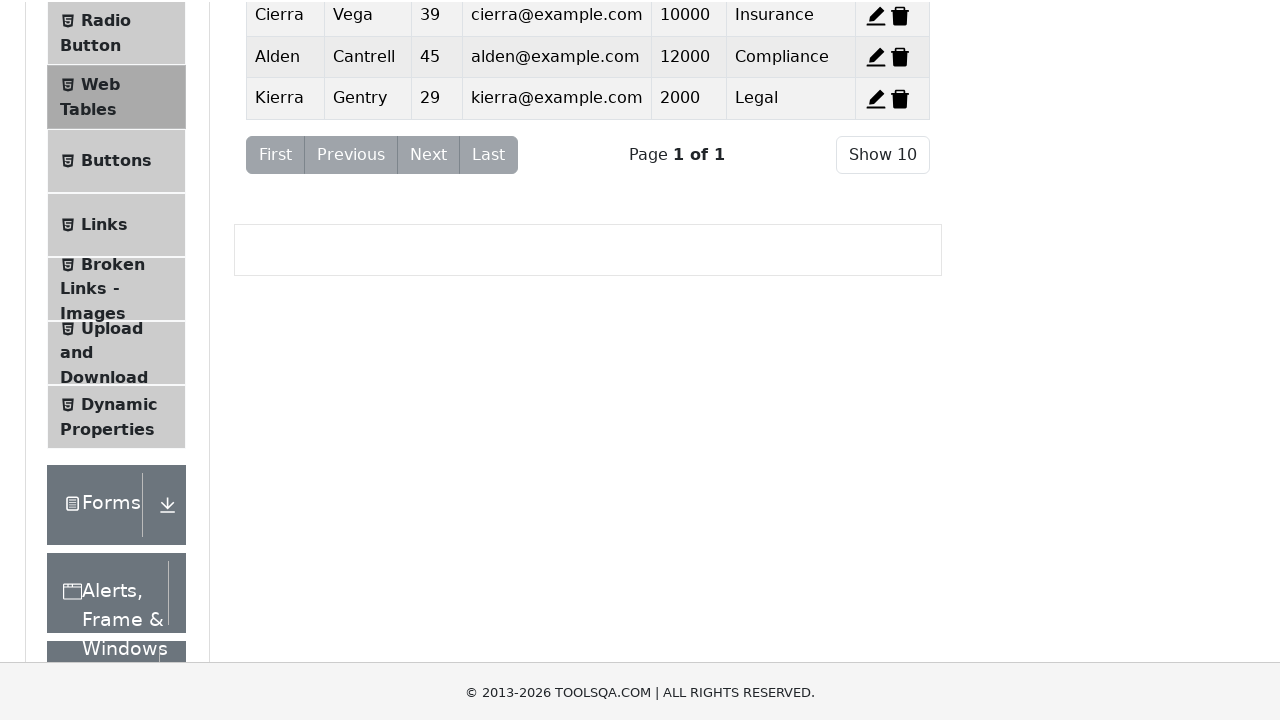

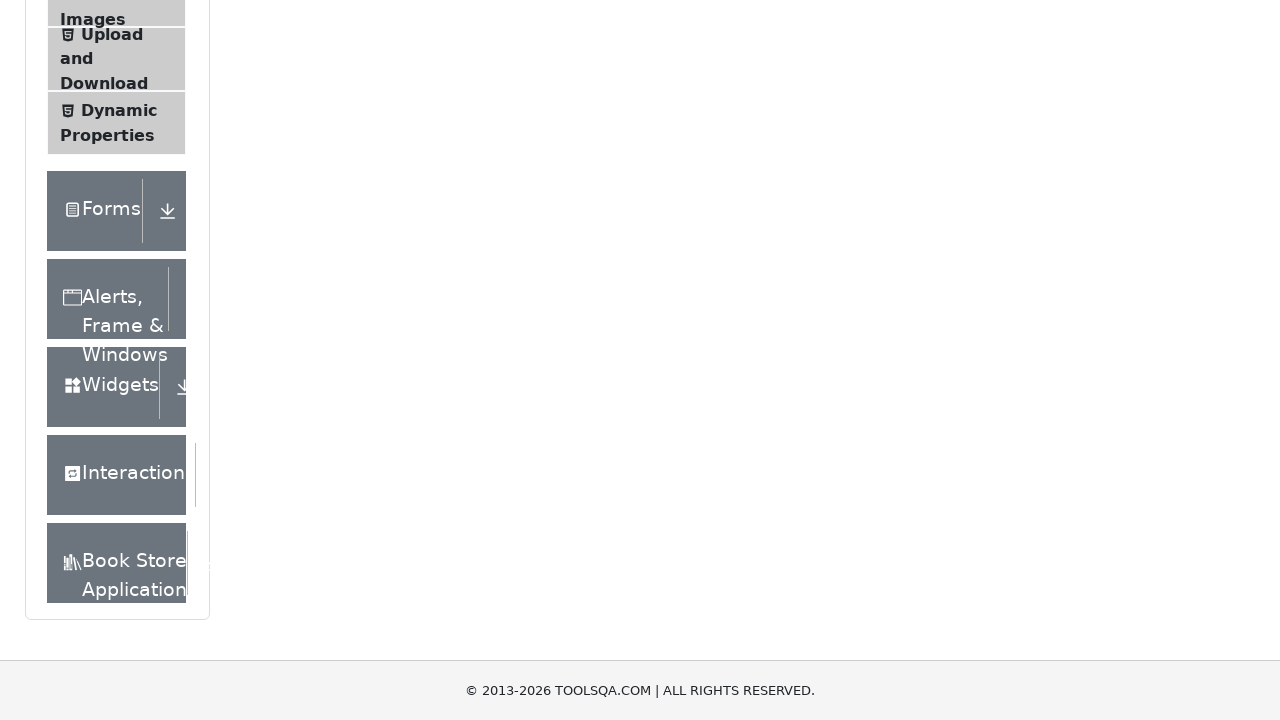